Tests checkbox functionality by selecting and deselecting a checkbox, verifying the state changes correctly after each click action.

Starting URL: https://rahulshettyacademy.com/AutomationPractice/

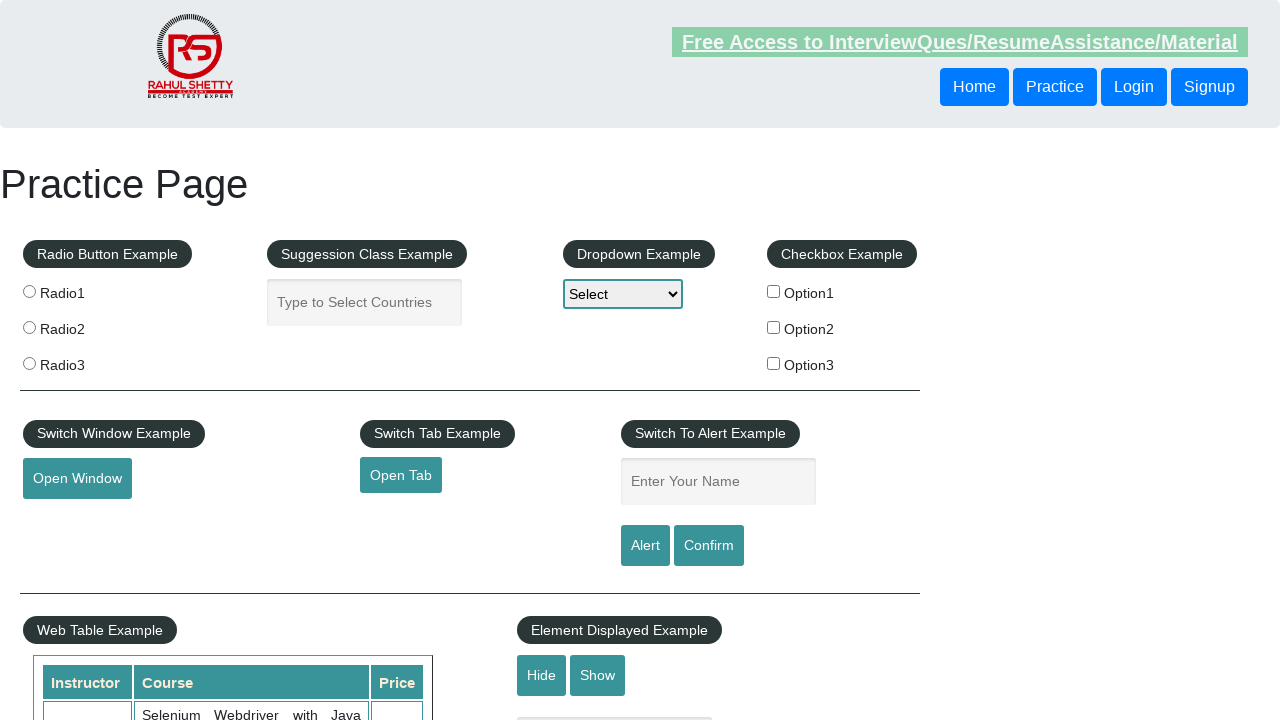

Waited for checkboxes to load on the page
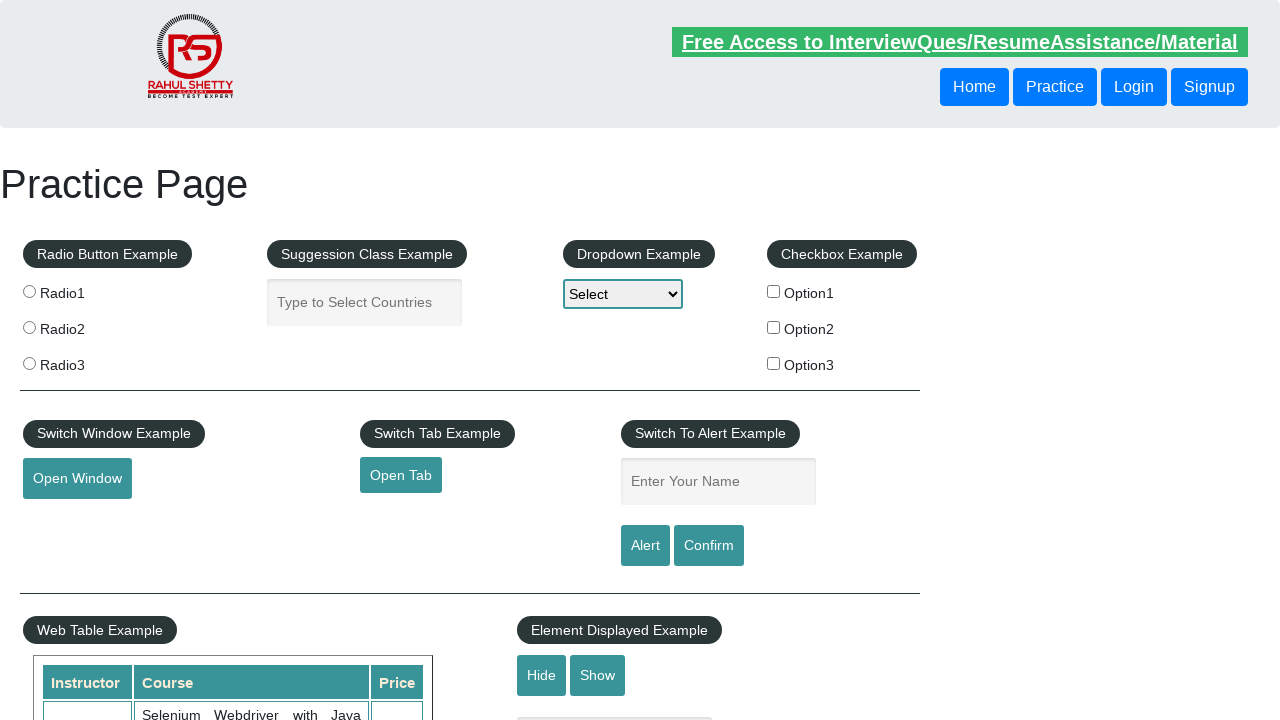

Located the checkbox element with id 'checkBoxOption1'
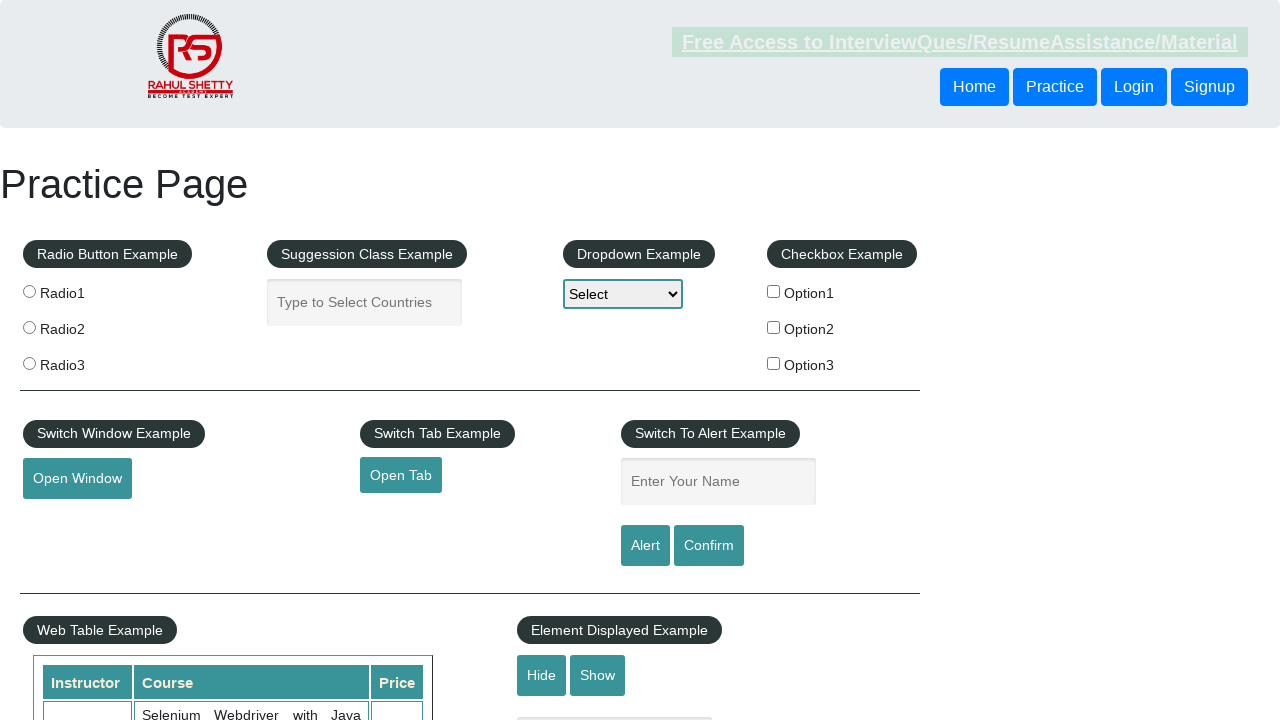

Checkbox was unchecked, clicked to select it at (774, 291) on #checkBoxOption1
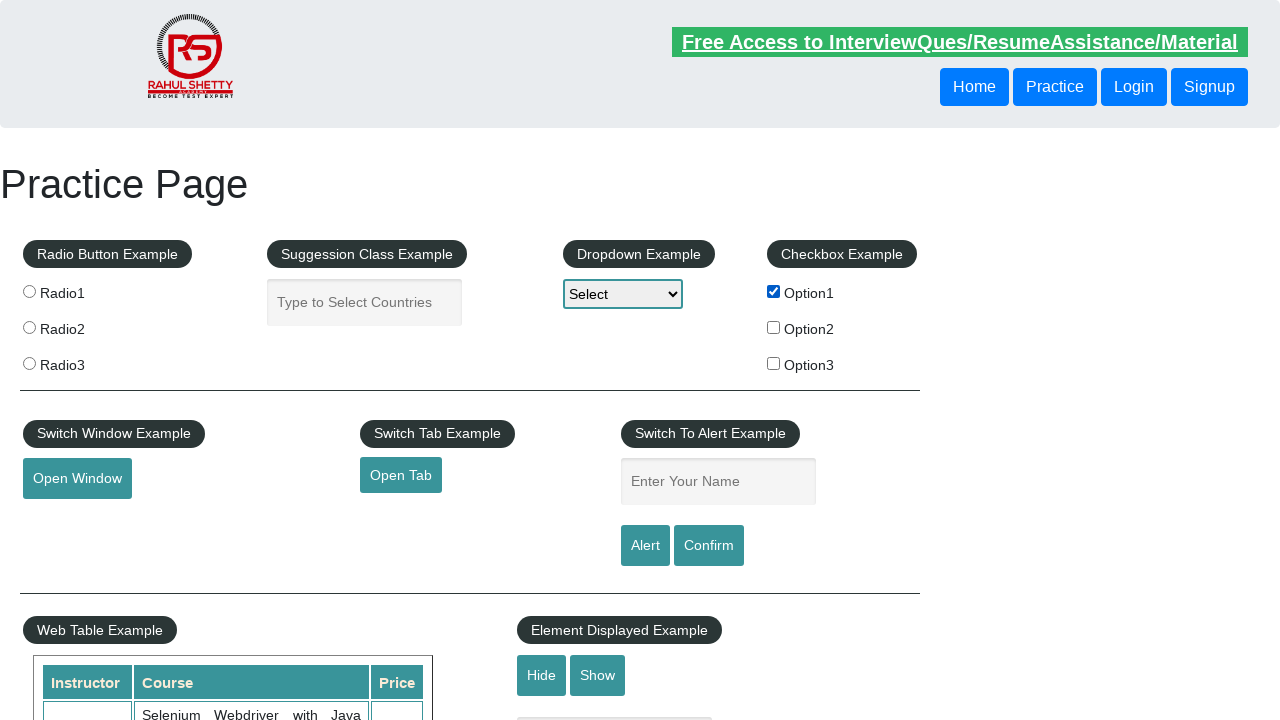

Verified checkbox is now selected
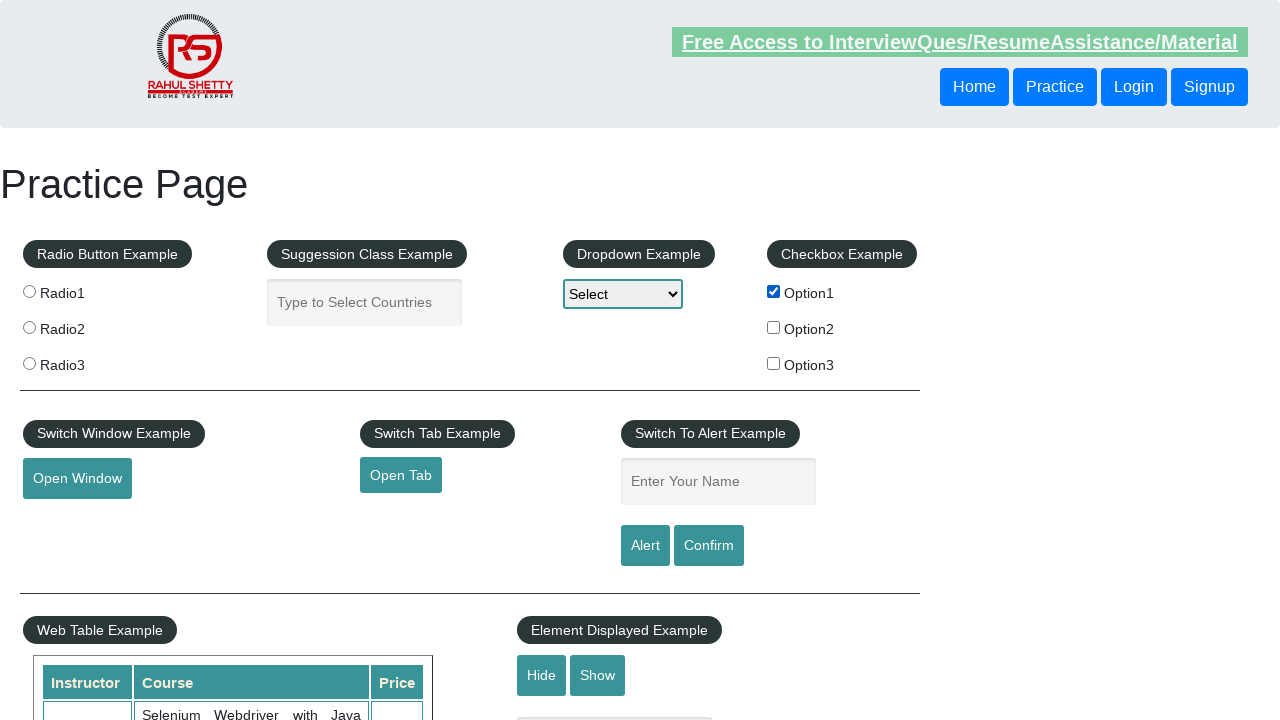

Clicked checkbox to deselect it at (774, 291) on #checkBoxOption1
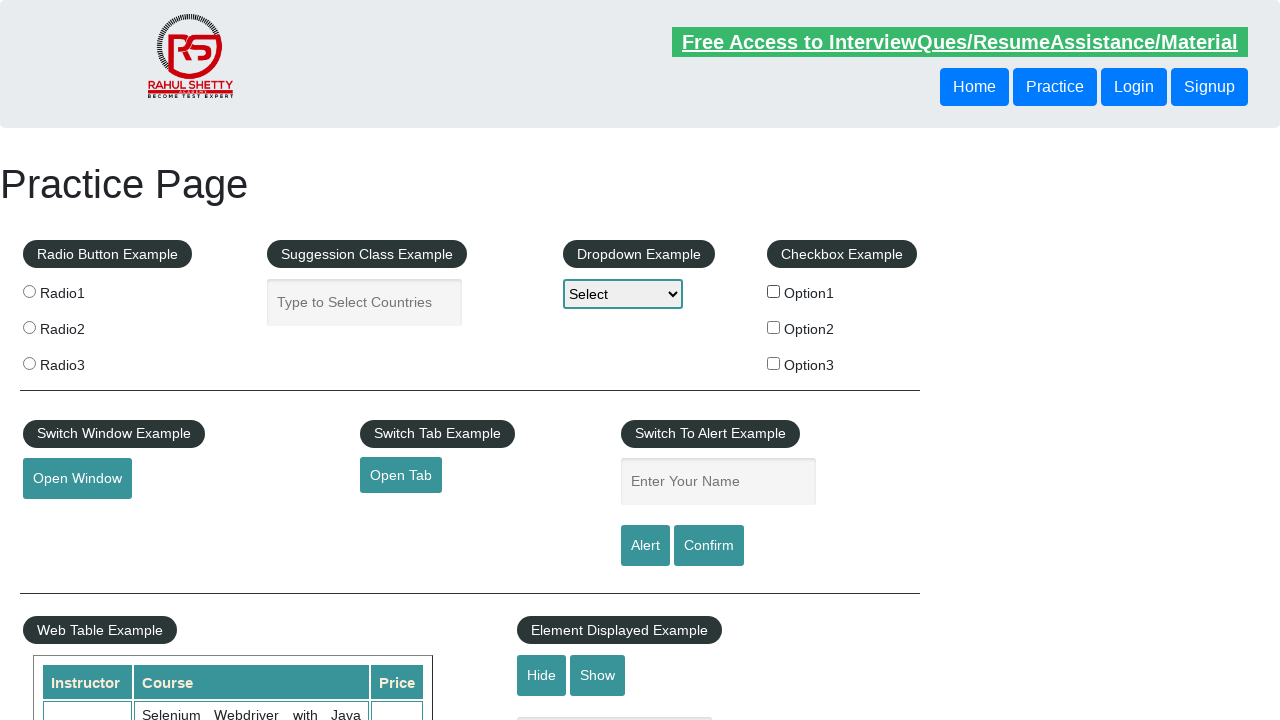

Verified checkbox is now deselected
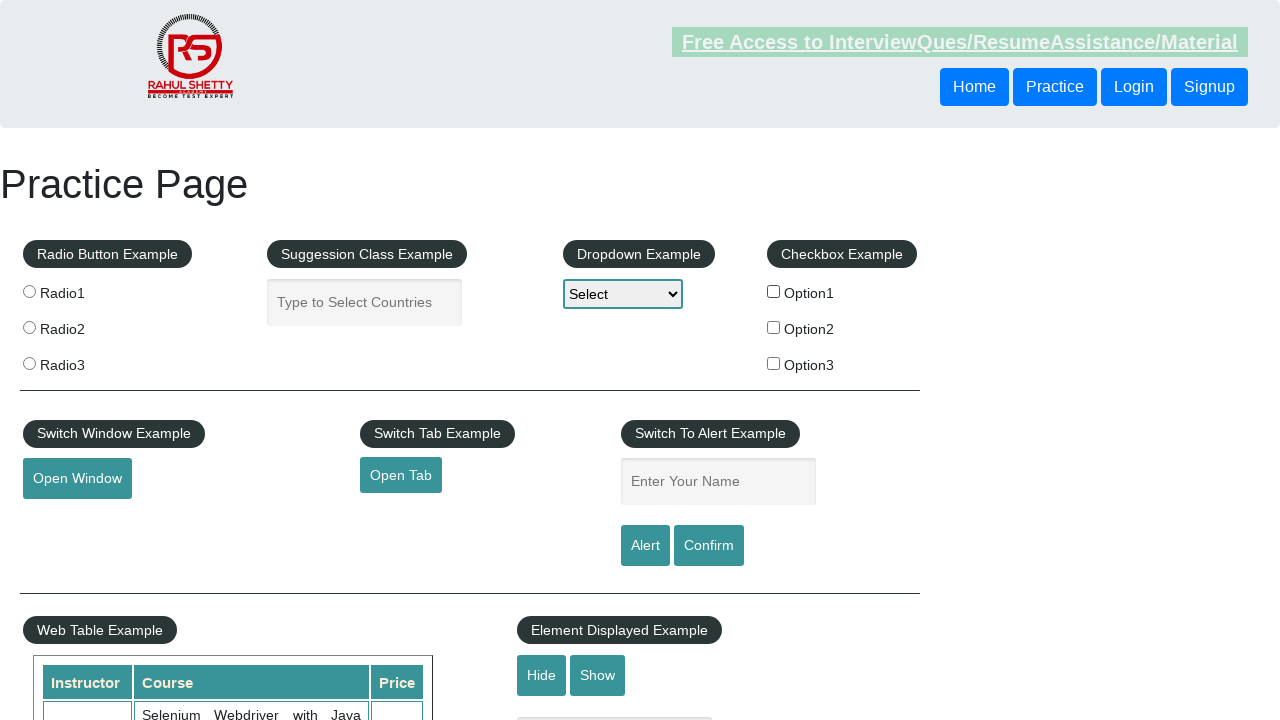

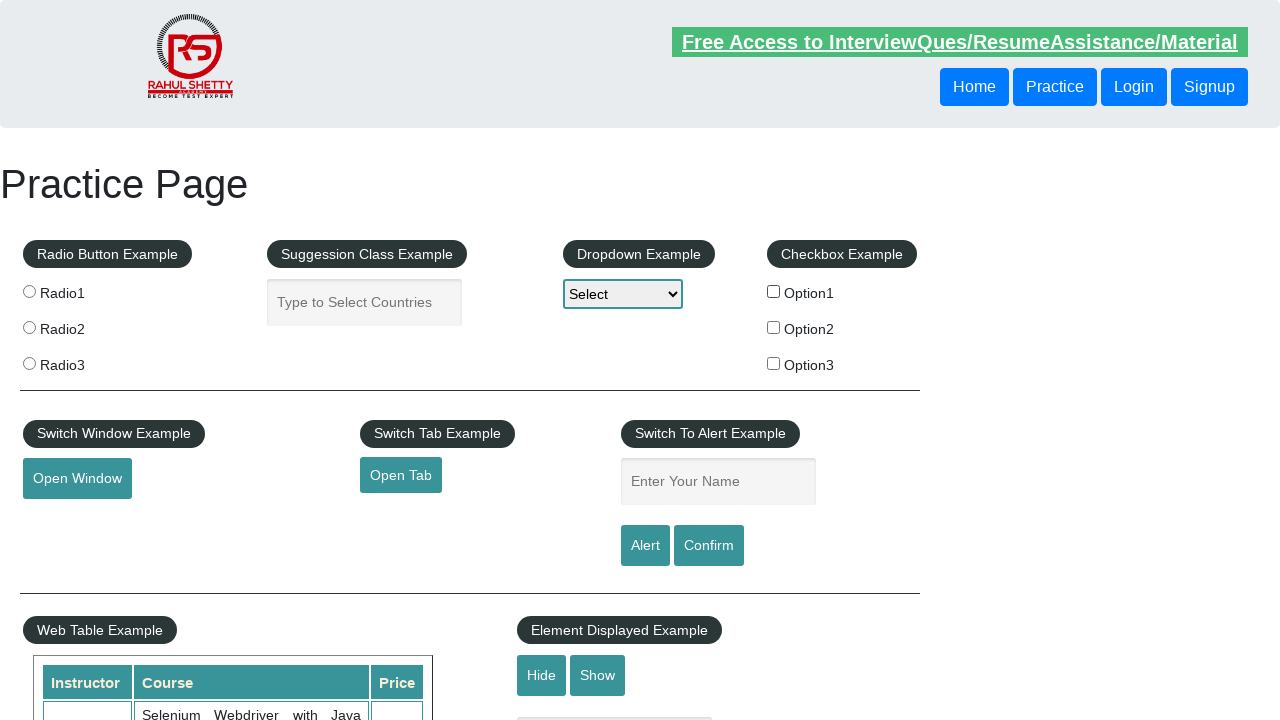